Tests opening multiple links in new tabs from a footer section and switching between the opened tabs to verify they load correctly

Starting URL: https://rahulshettyacademy.com/AutomationPractice/

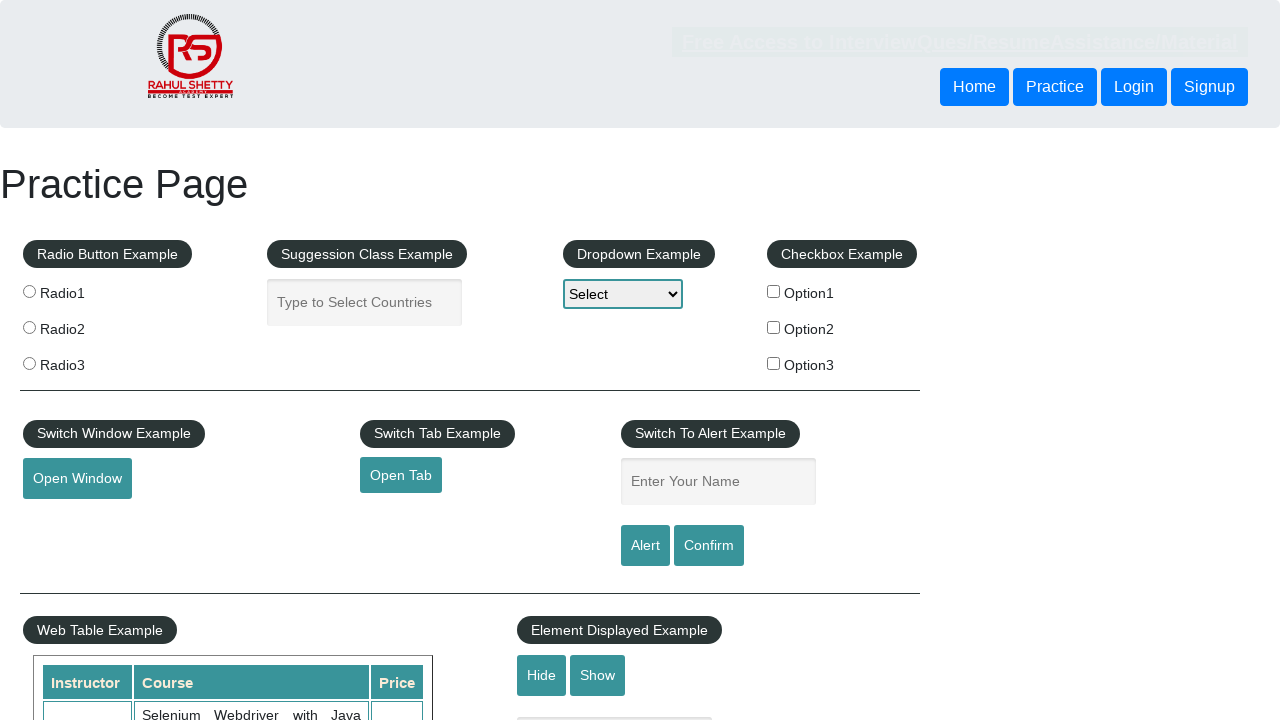

Counted total links on page
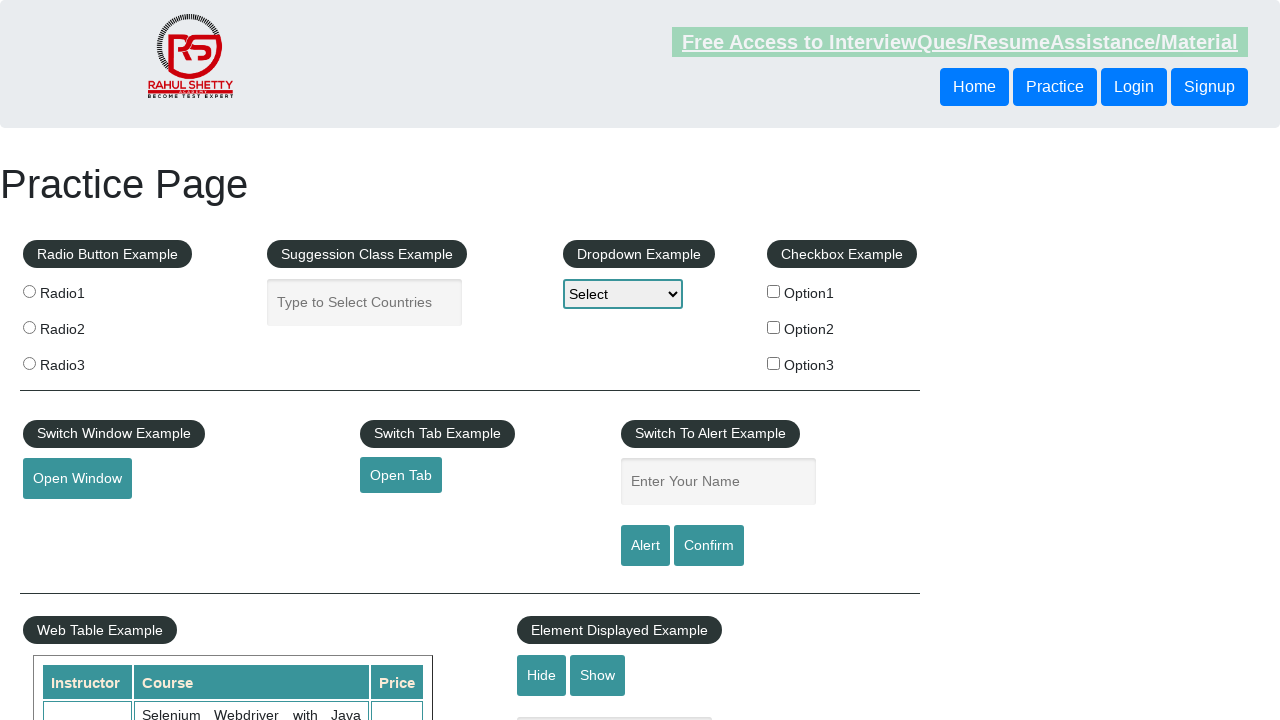

Located footer section and counted links
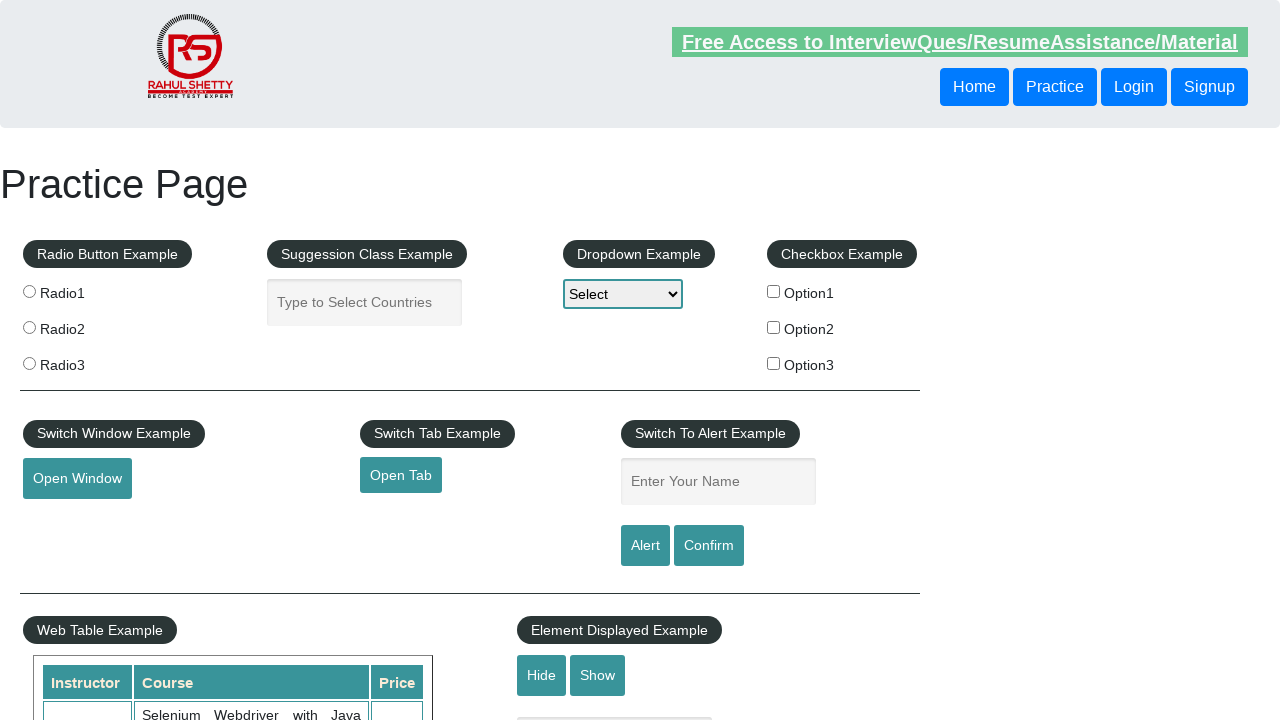

Located first column of footer and counted links
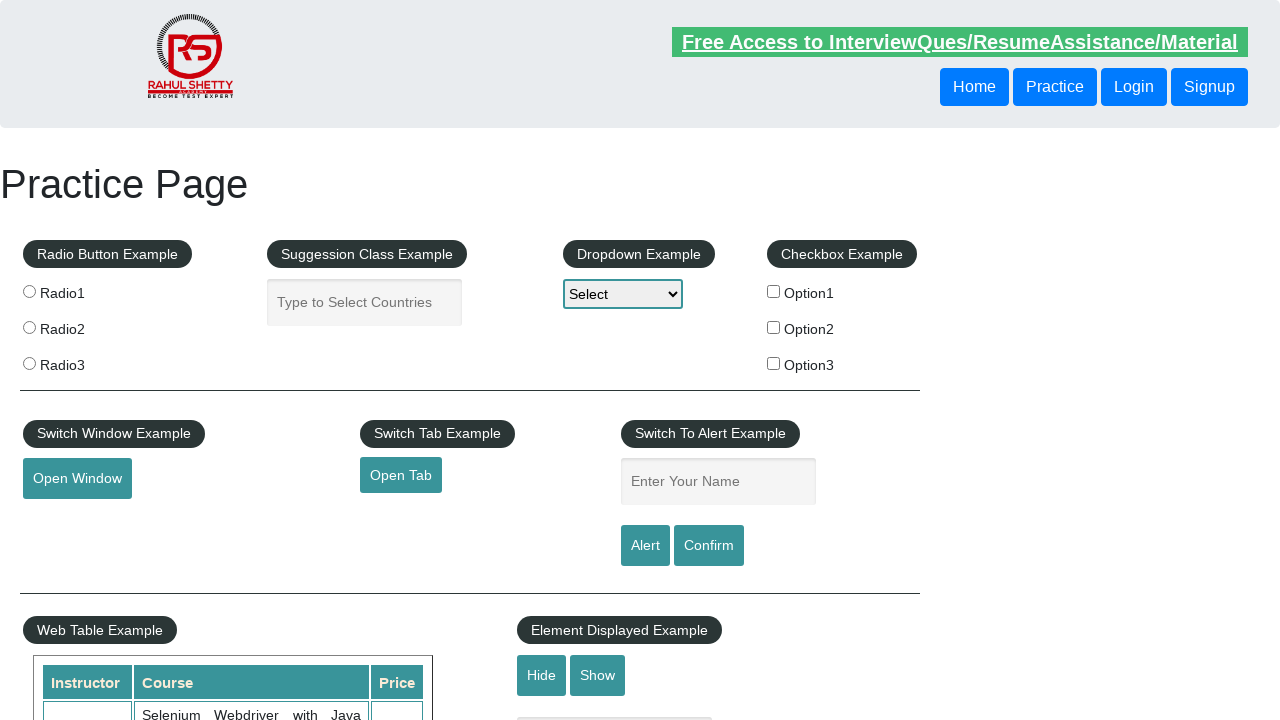

Opened footer link 1 in new tab using Ctrl+Click at (68, 520) on xpath=//div/table/tbody[1]/tr/td[1]/ul >> a >> nth=1
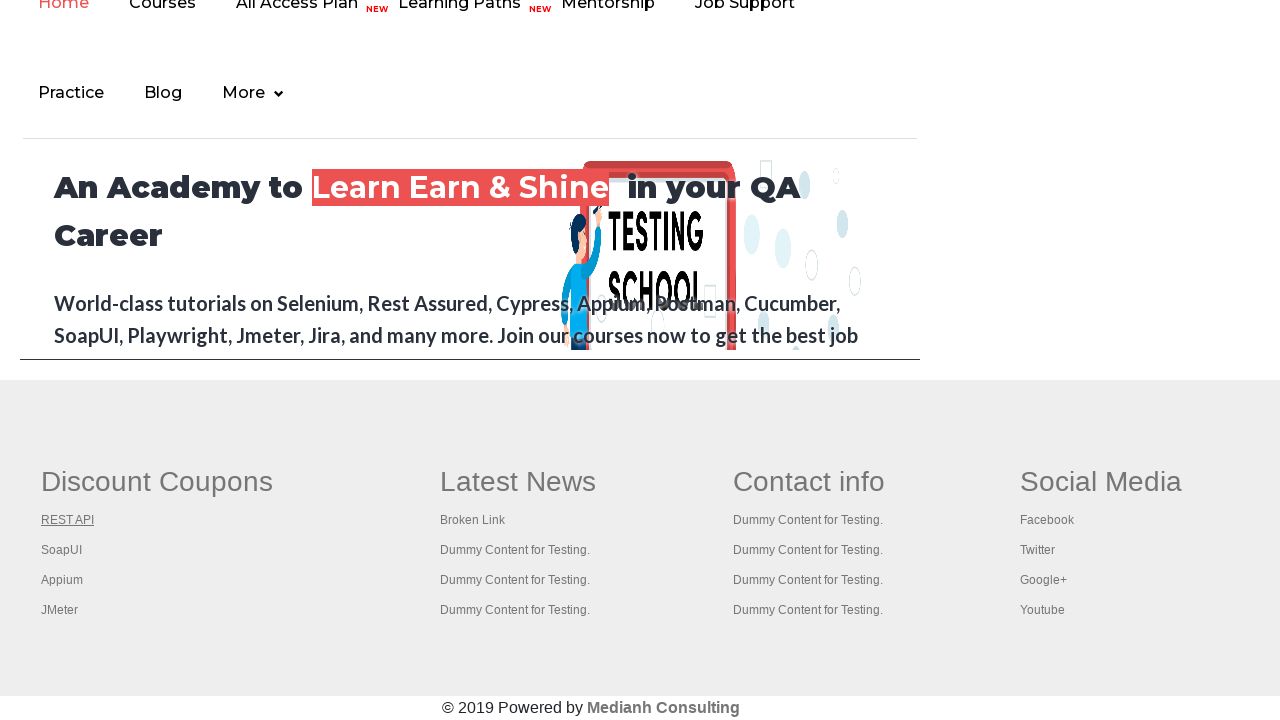

New tab page 1 loaded successfully
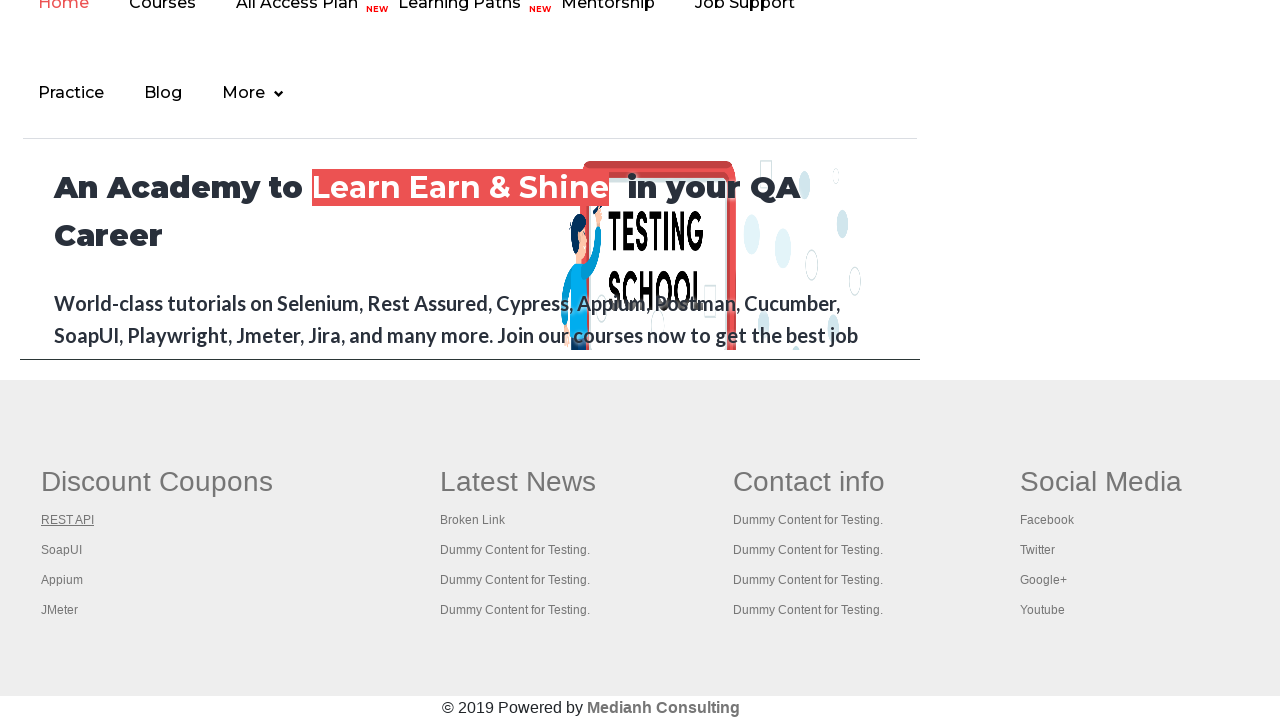

Opened footer link 2 in new tab using Ctrl+Click at (62, 550) on xpath=//div/table/tbody[1]/tr/td[1]/ul >> a >> nth=2
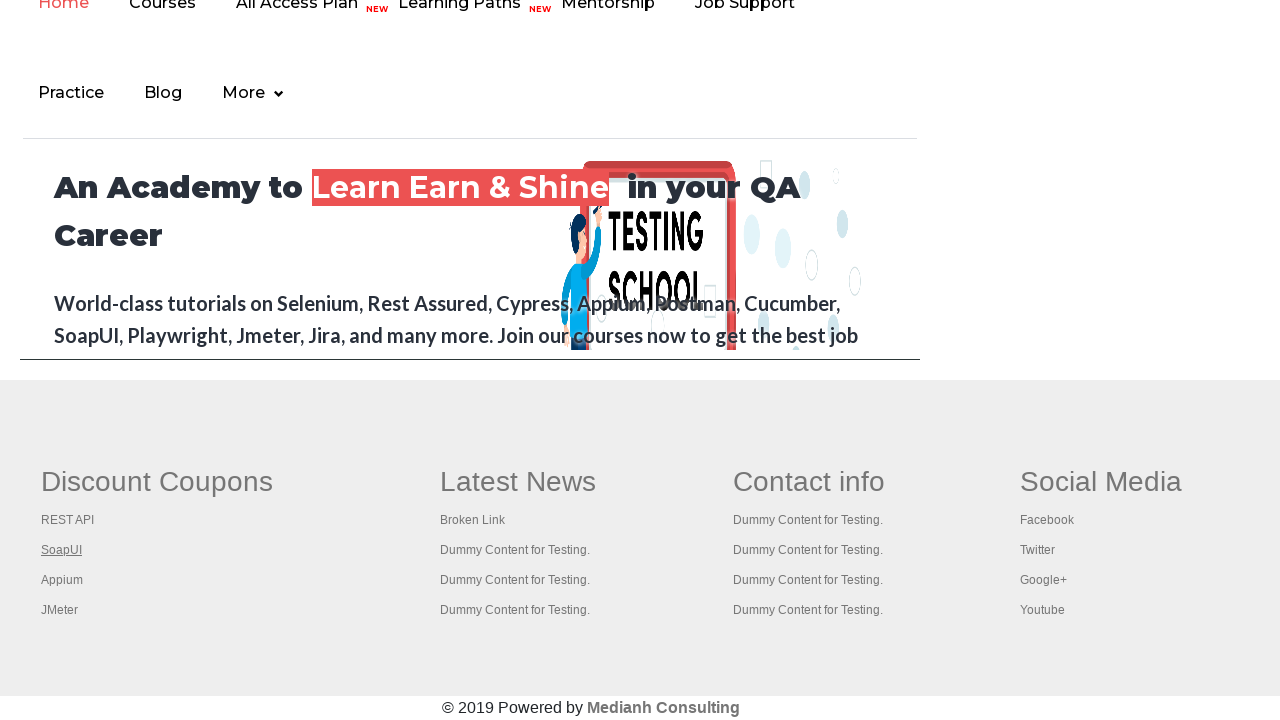

New tab page 2 loaded successfully
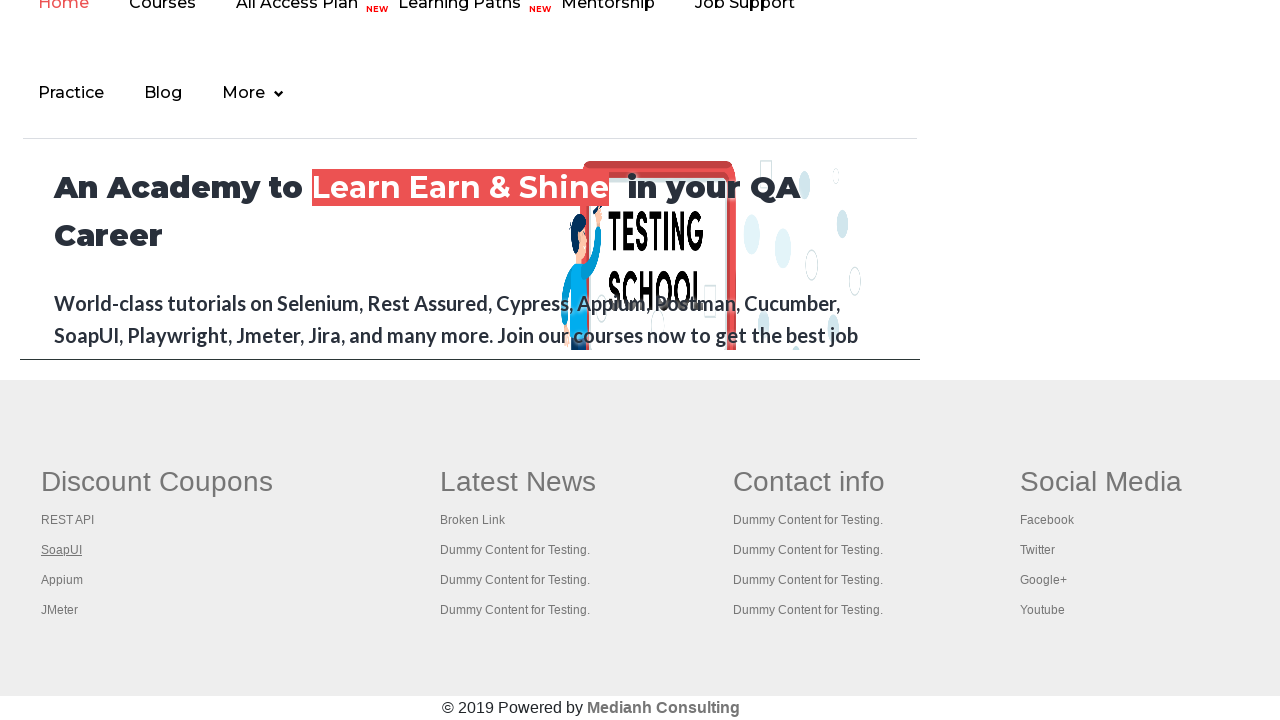

Opened footer link 3 in new tab using Ctrl+Click at (62, 580) on xpath=//div/table/tbody[1]/tr/td[1]/ul >> a >> nth=3
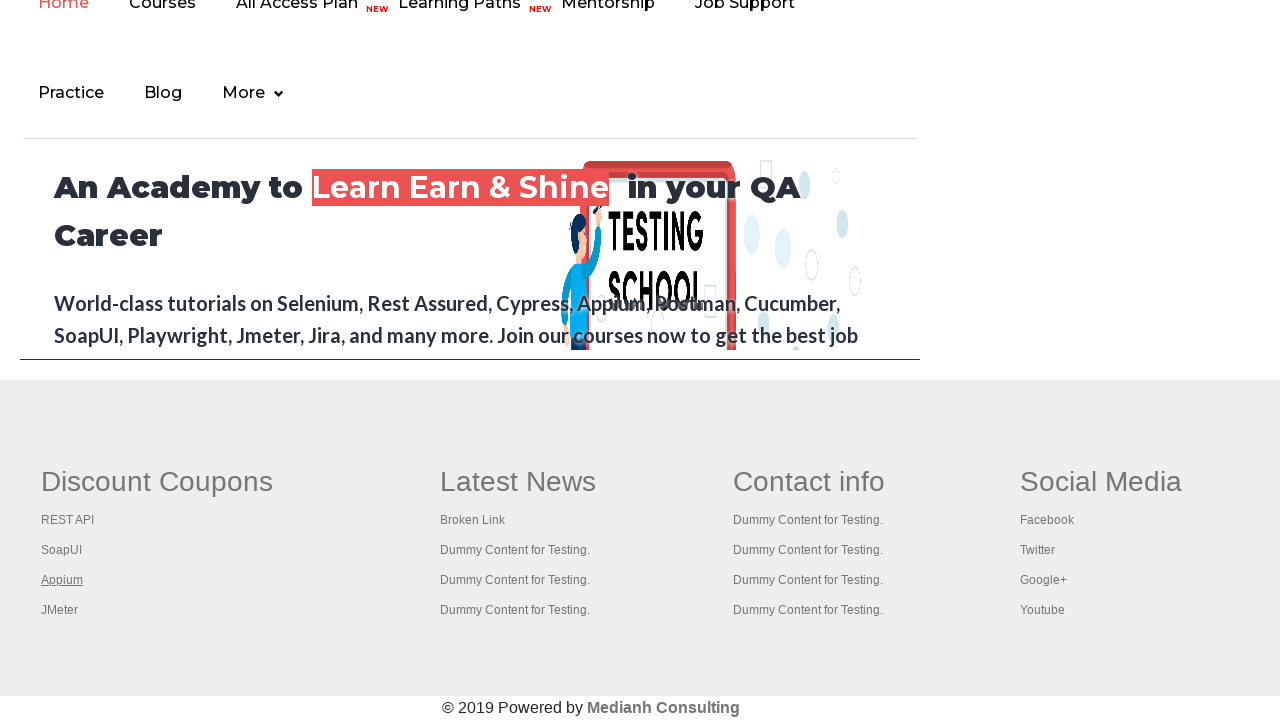

New tab page 3 loaded successfully
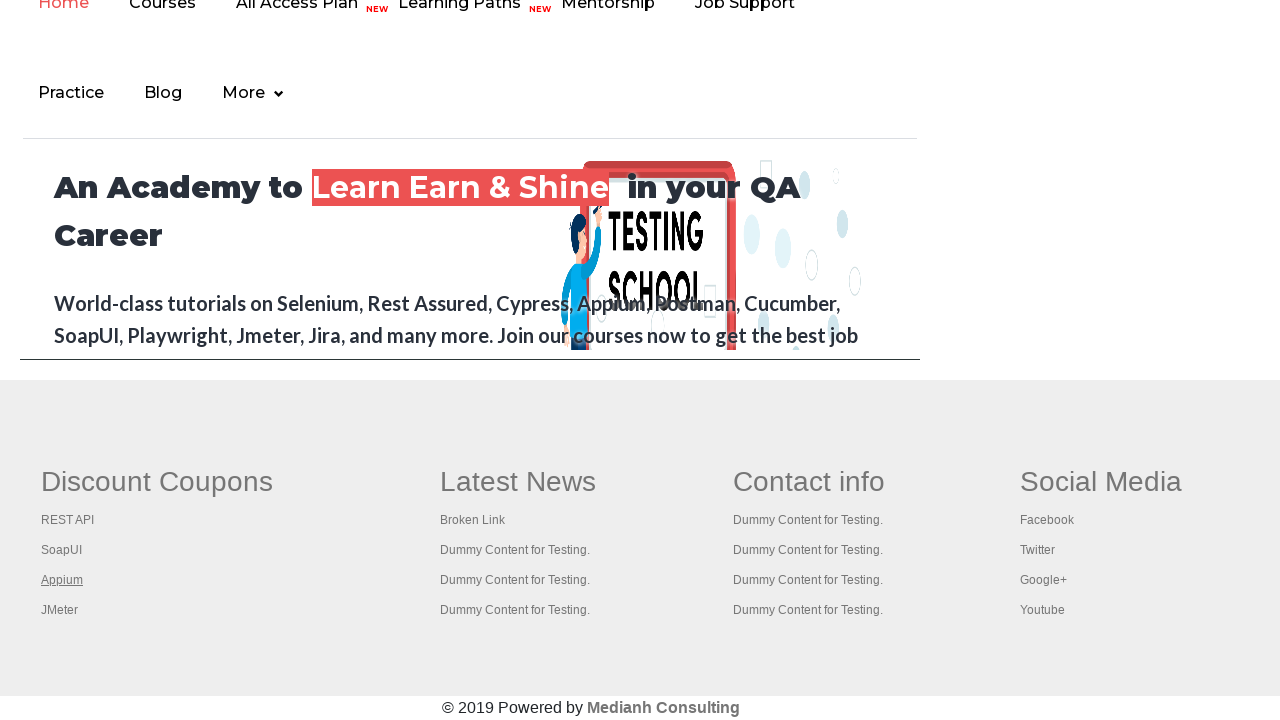

Opened footer link 4 in new tab using Ctrl+Click at (60, 610) on xpath=//div/table/tbody[1]/tr/td[1]/ul >> a >> nth=4
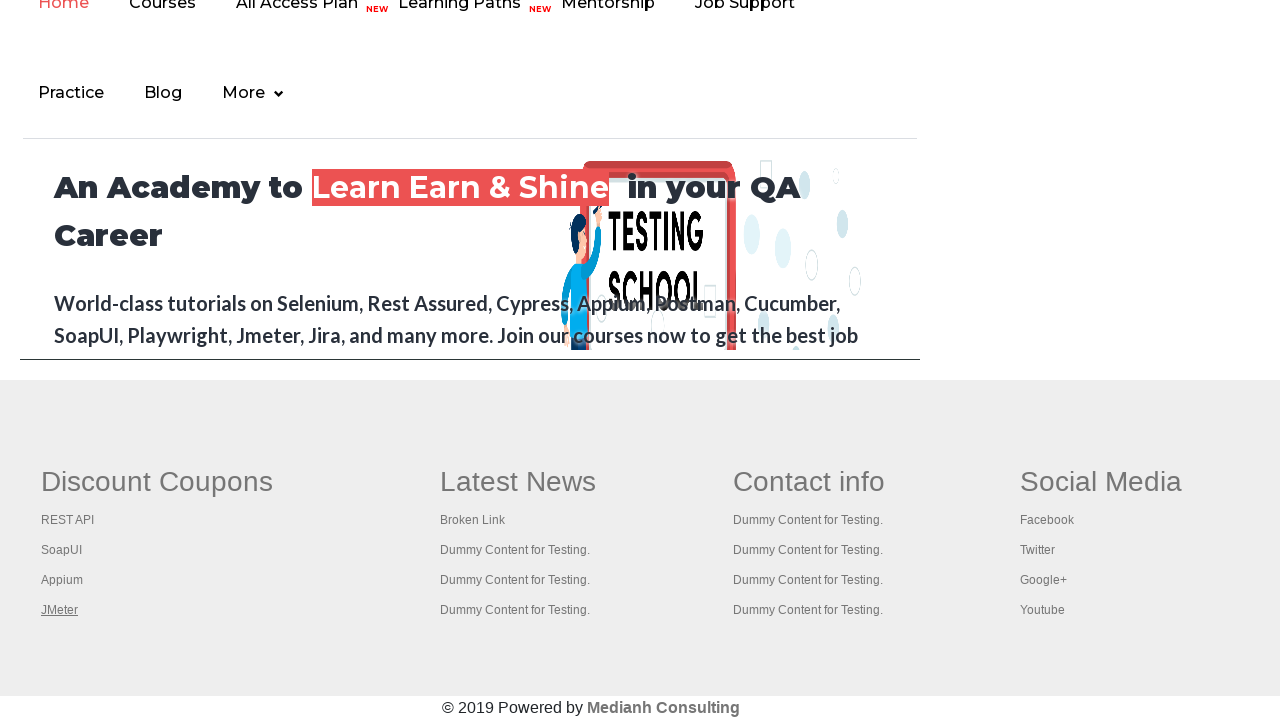

New tab page 4 loaded successfully
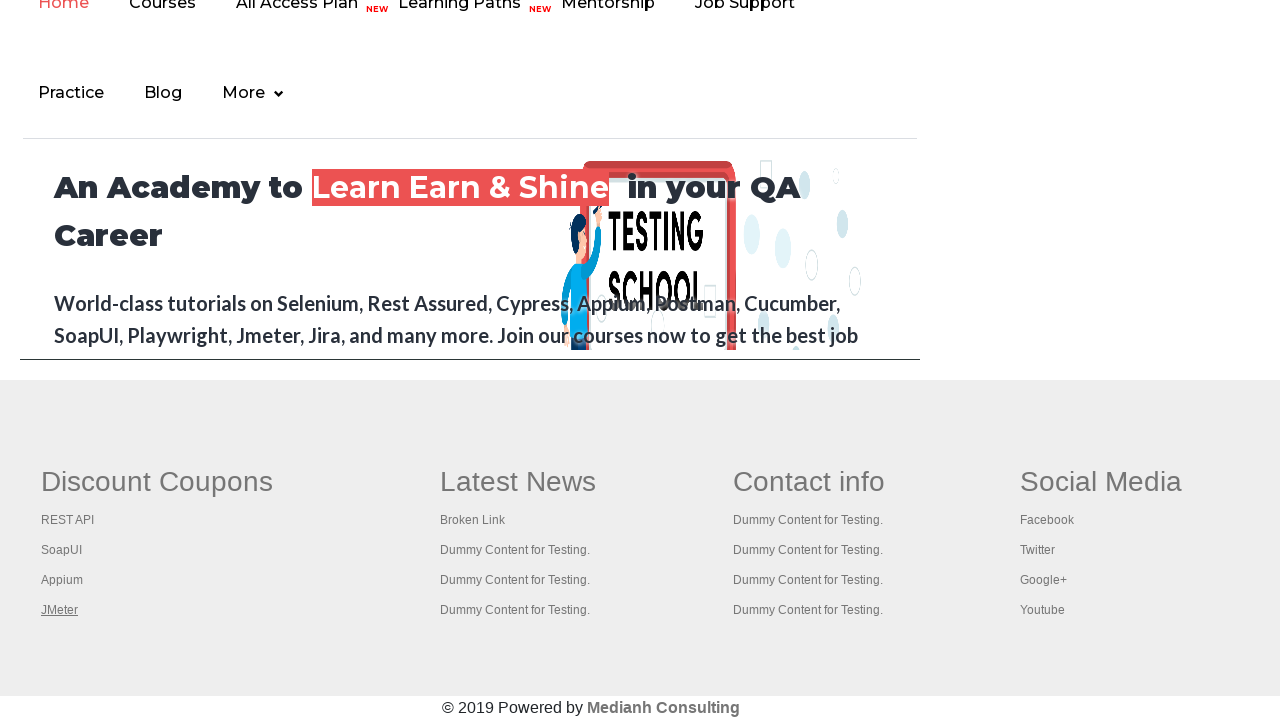

Switched to opened tab: https://rahulshettyacademy.com/AutomationPractice/
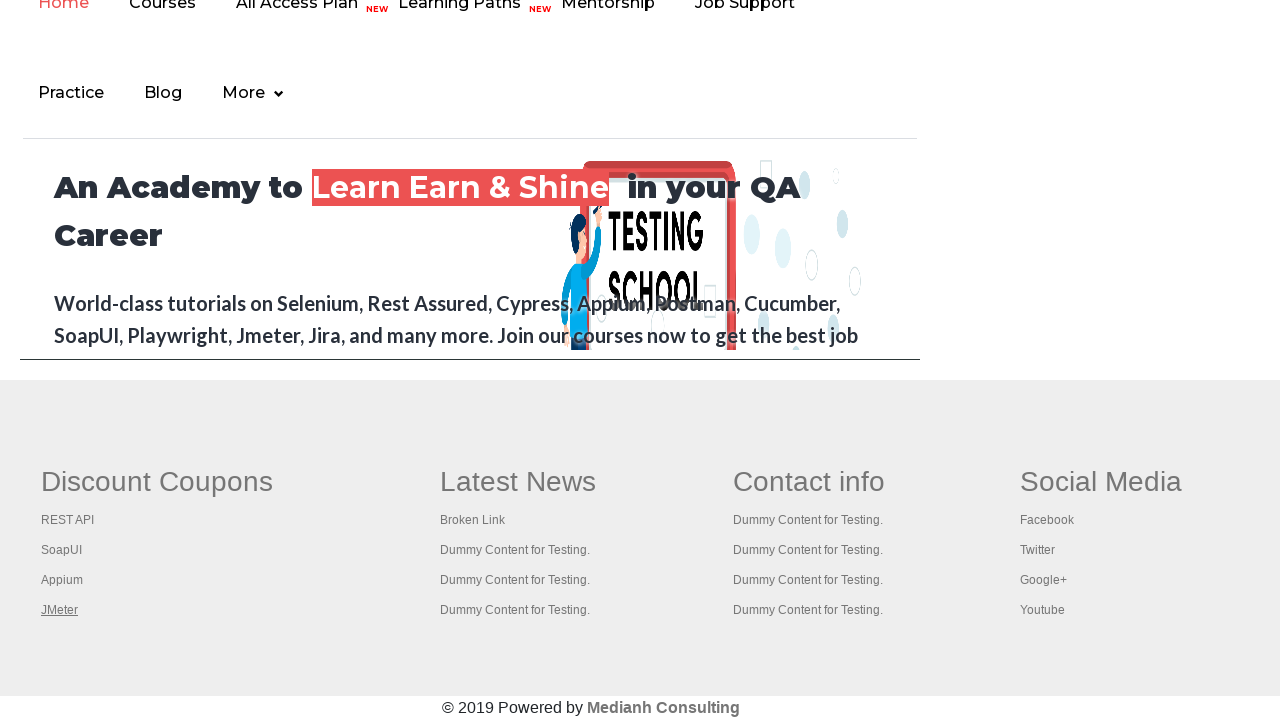

Verified tab loaded: Practice Page
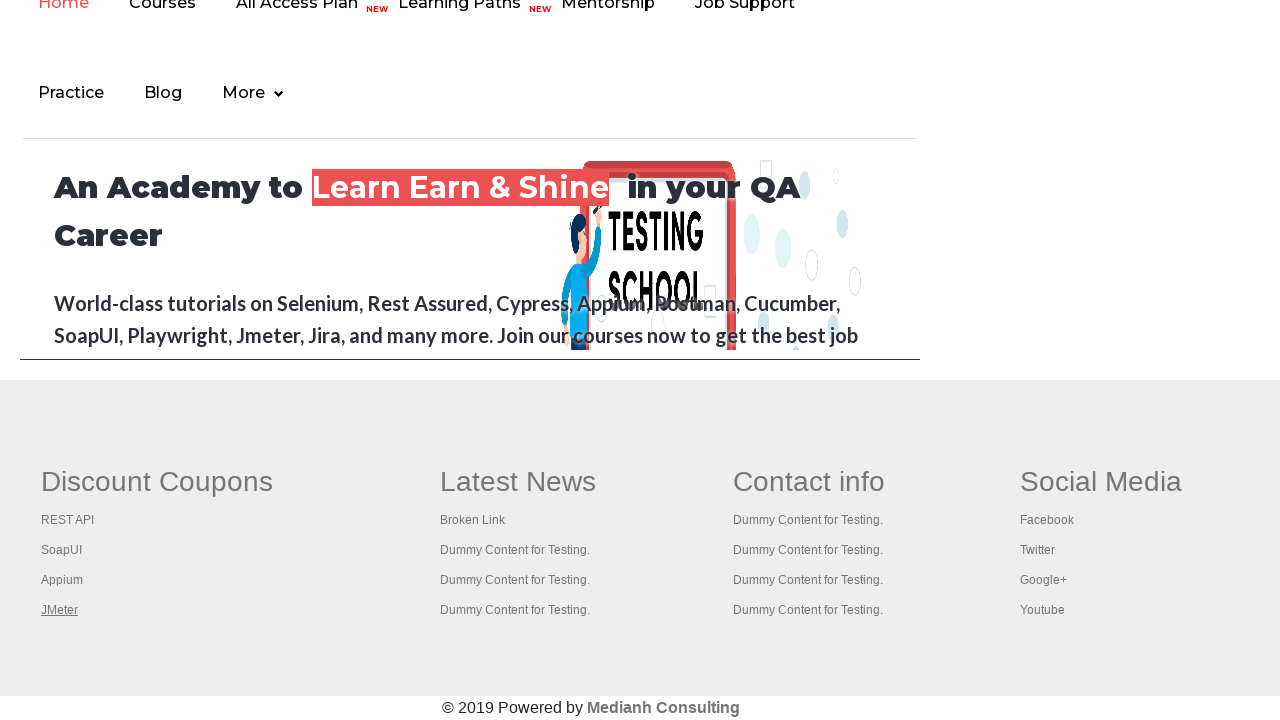

Switched to opened tab: https://www.restapitutorial.com/
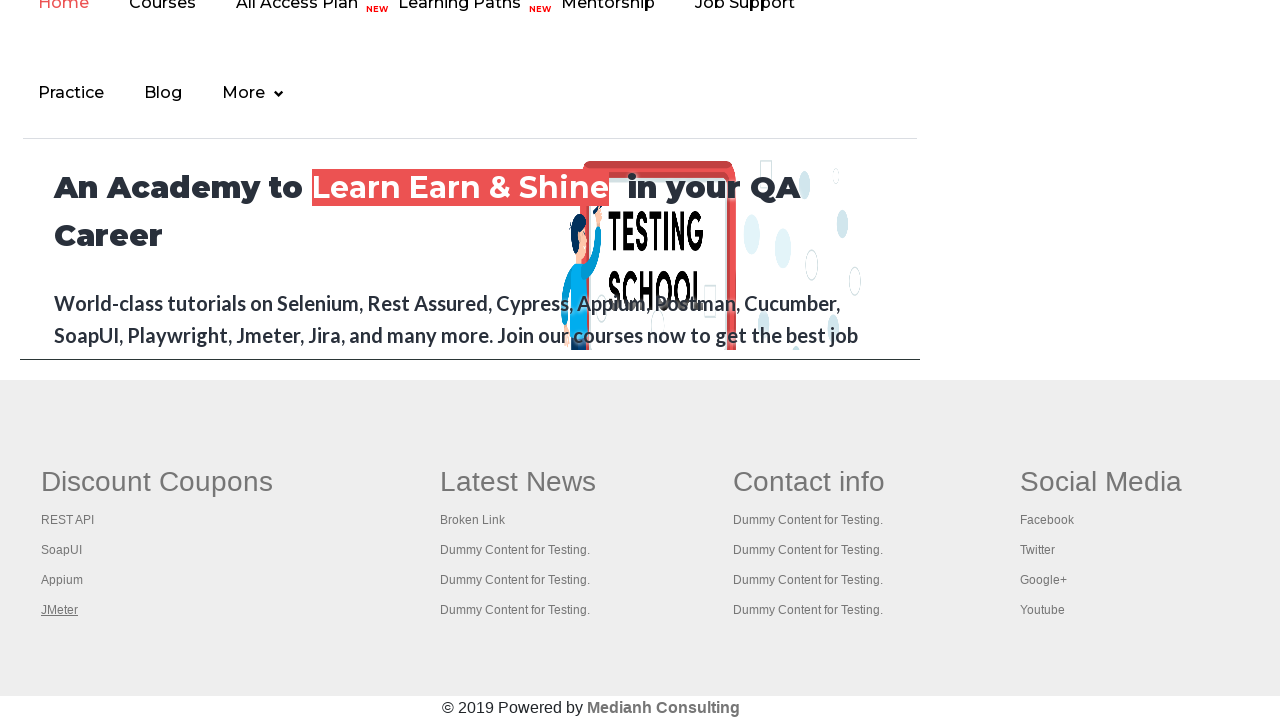

Verified tab loaded: REST API Tutorial
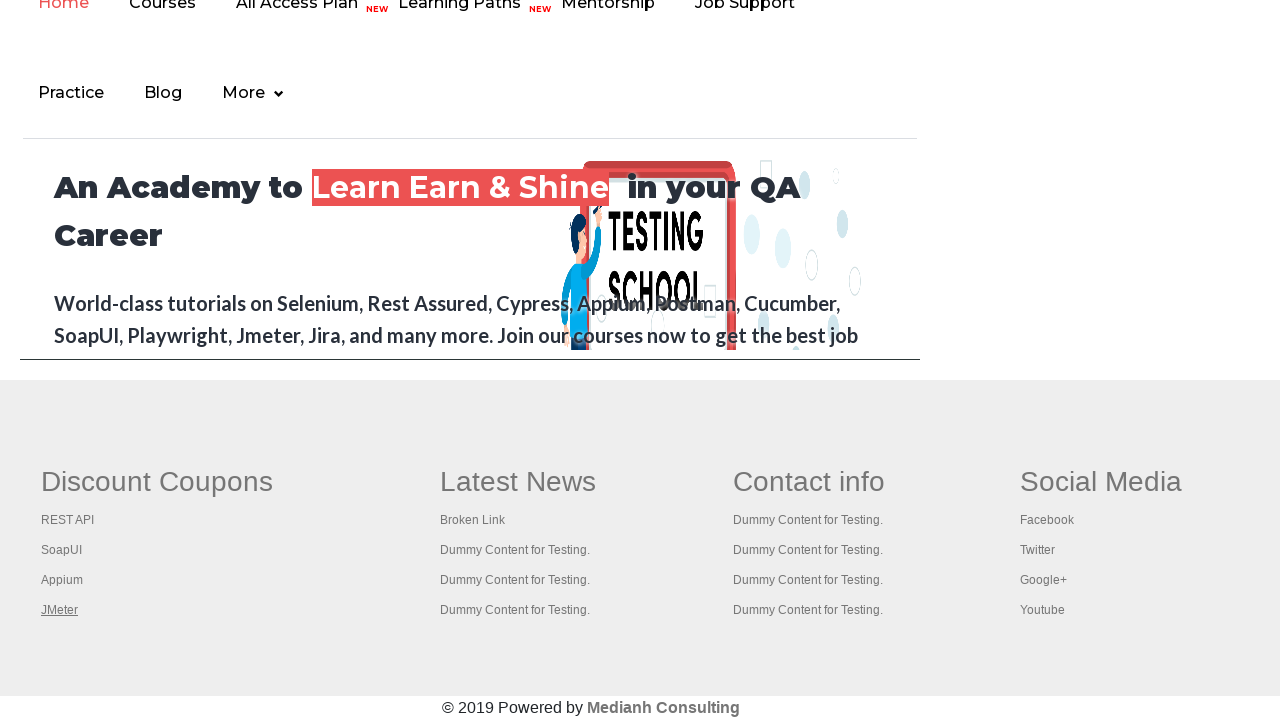

Switched to opened tab: https://www.soapui.org/
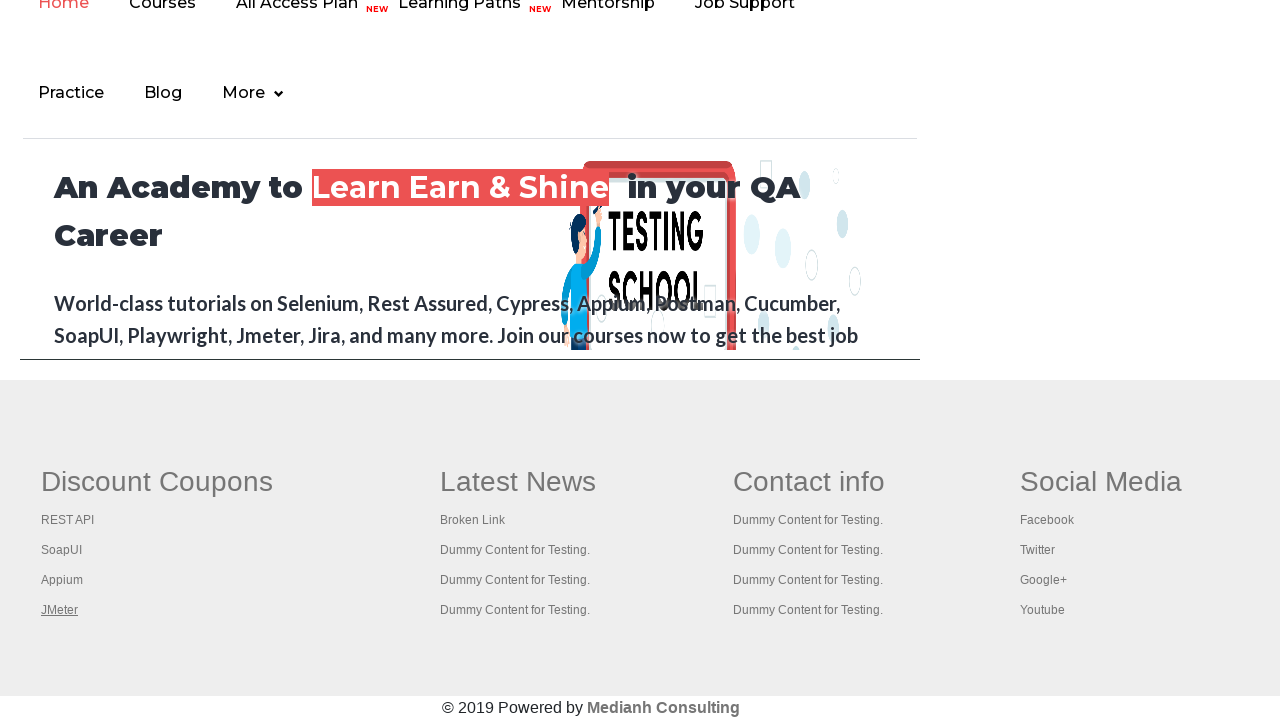

Verified tab loaded: The World’s Most Popular API Testing Tool | SoapUI
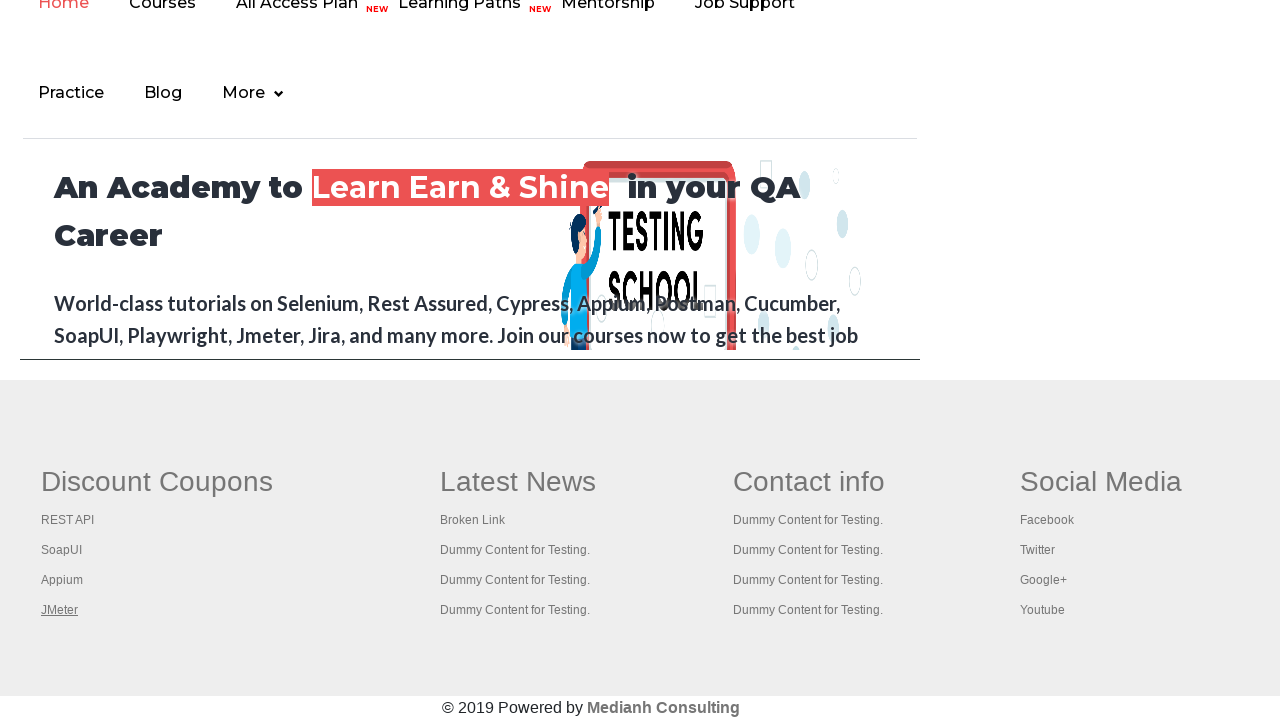

Switched to opened tab: https://courses.rahulshettyacademy.com/p/appium-tutorial
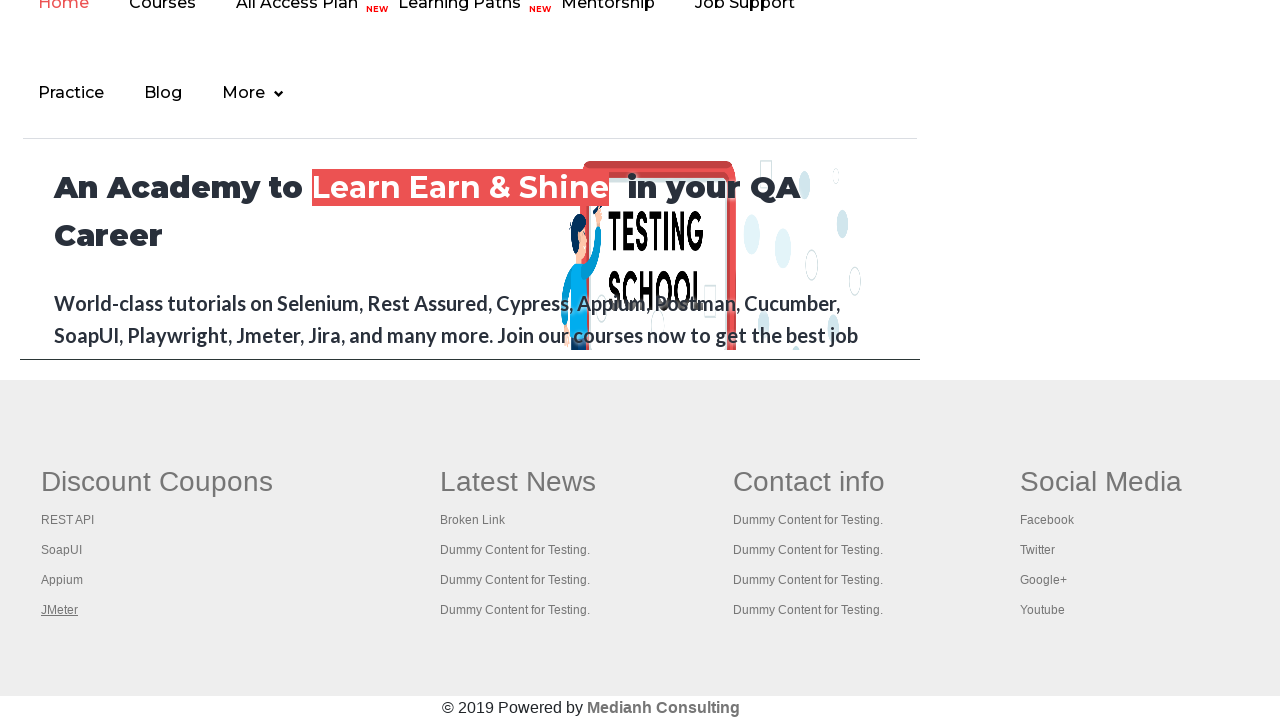

Verified tab loaded: Appium tutorial for Mobile Apps testing | RahulShetty Academy | Rahul
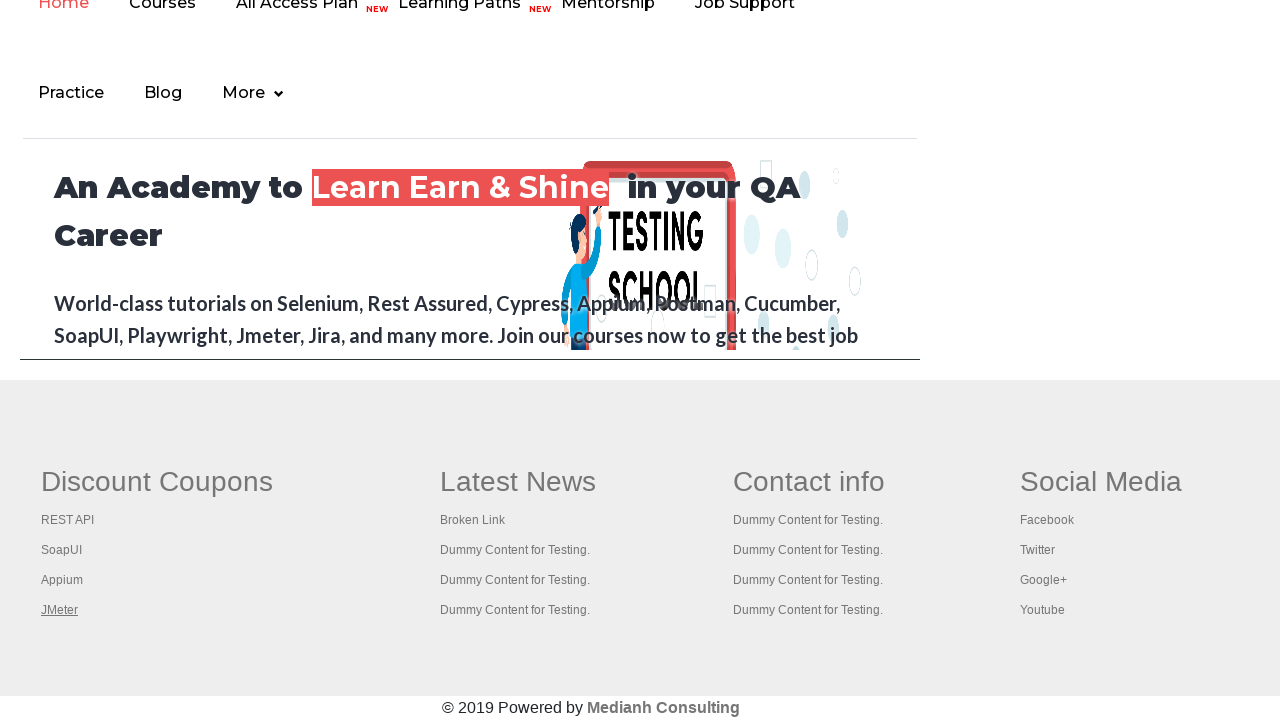

Switched to opened tab: https://jmeter.apache.org/
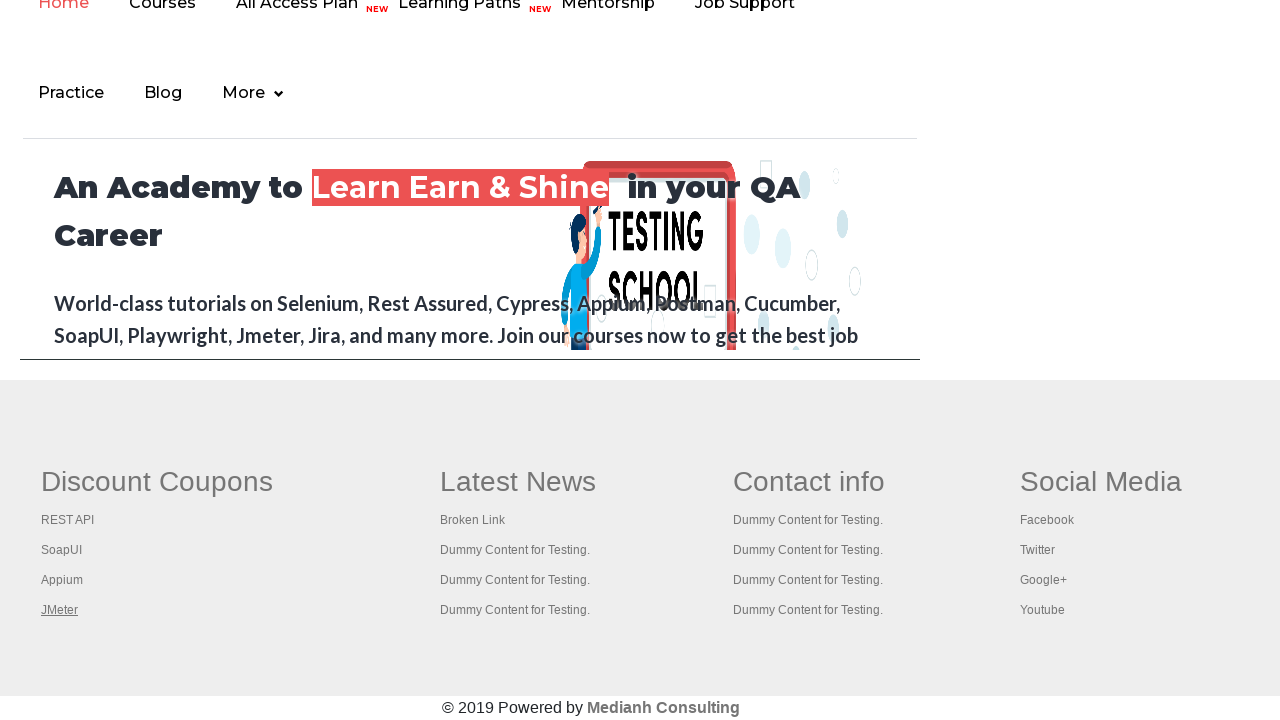

Verified tab loaded: Apache JMeter - Apache JMeter™
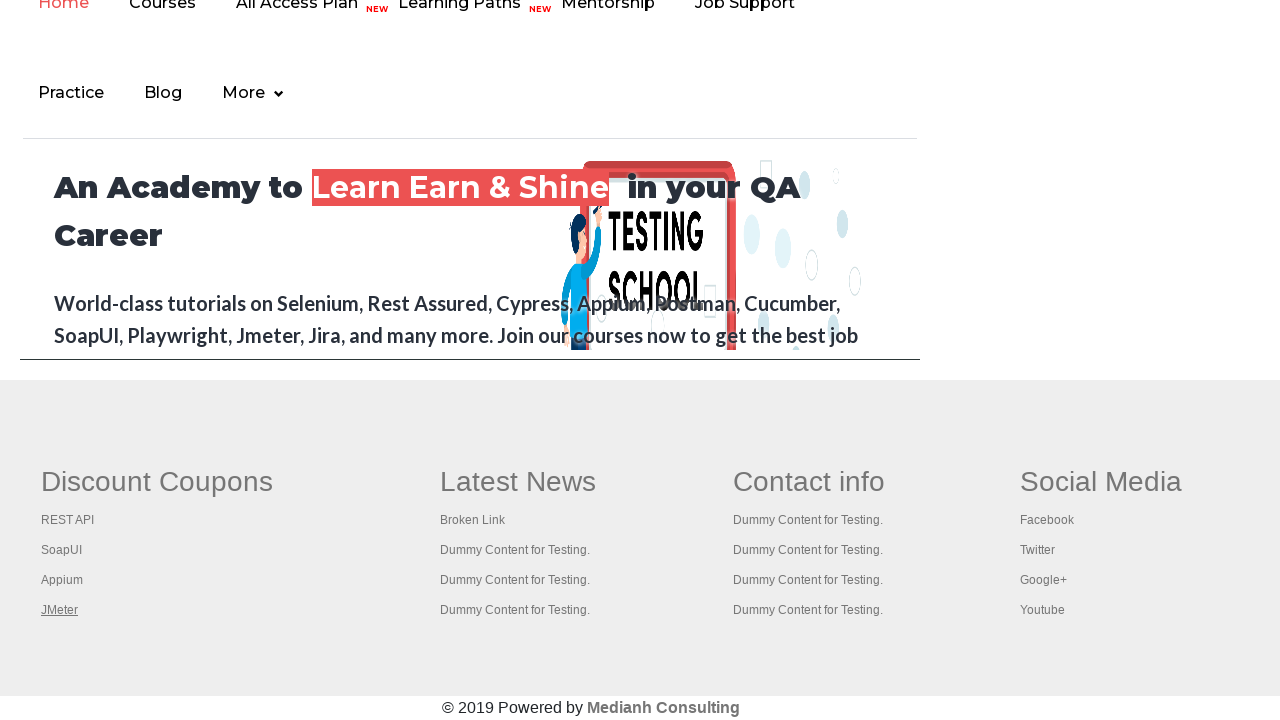

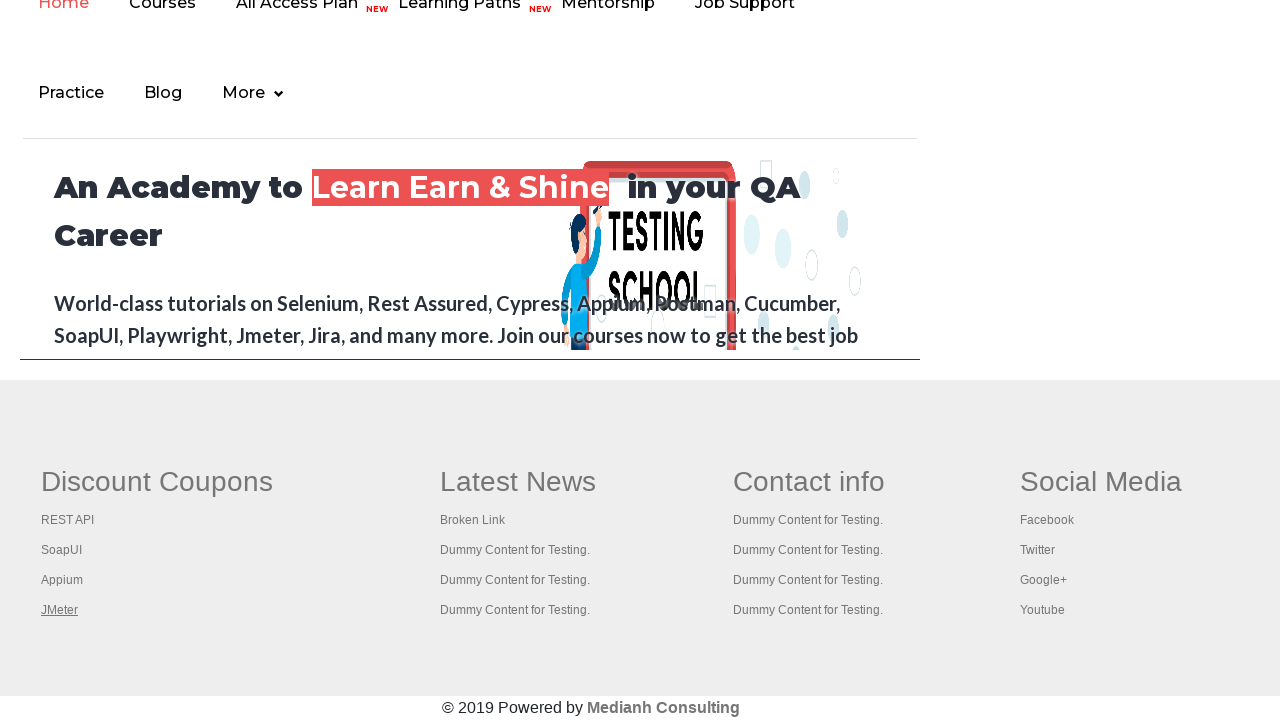